Tests drag and drop functionality on jQuery UI demo page by dragging an element from source to target within an iframe

Starting URL: https://www.jqueryui.com/droppable/

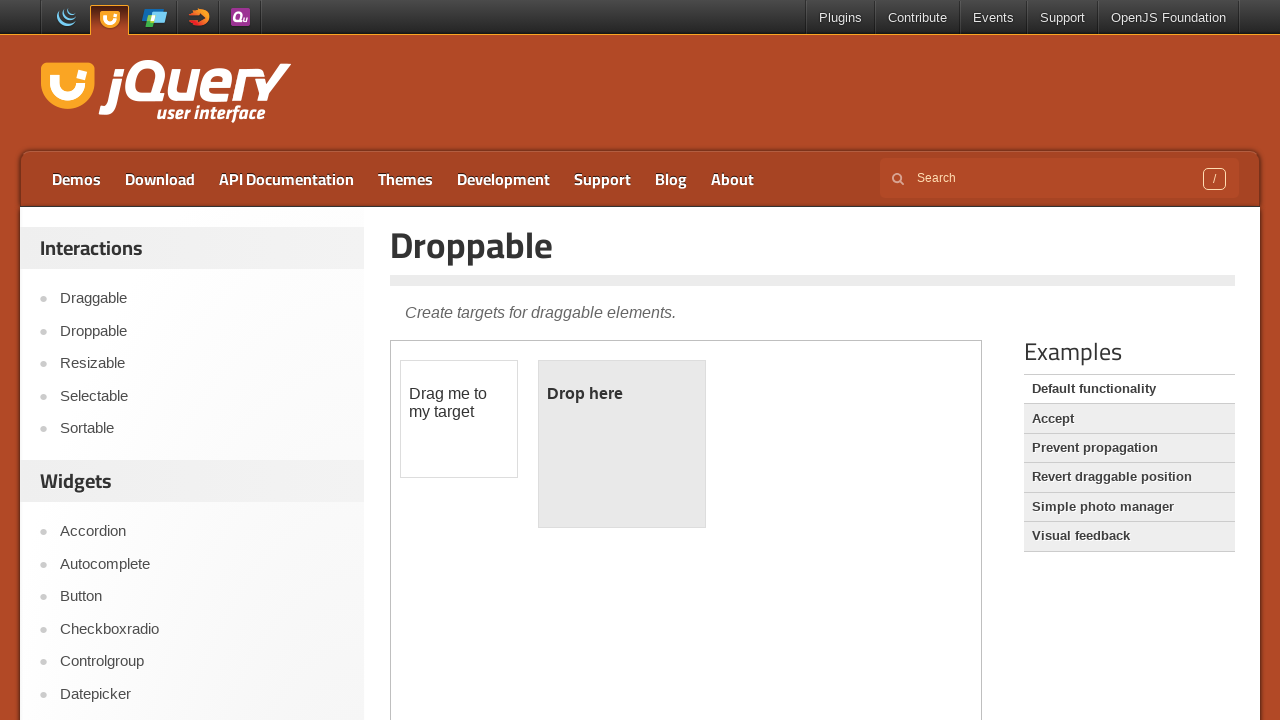

Navigated to jQuery UI droppable demo page
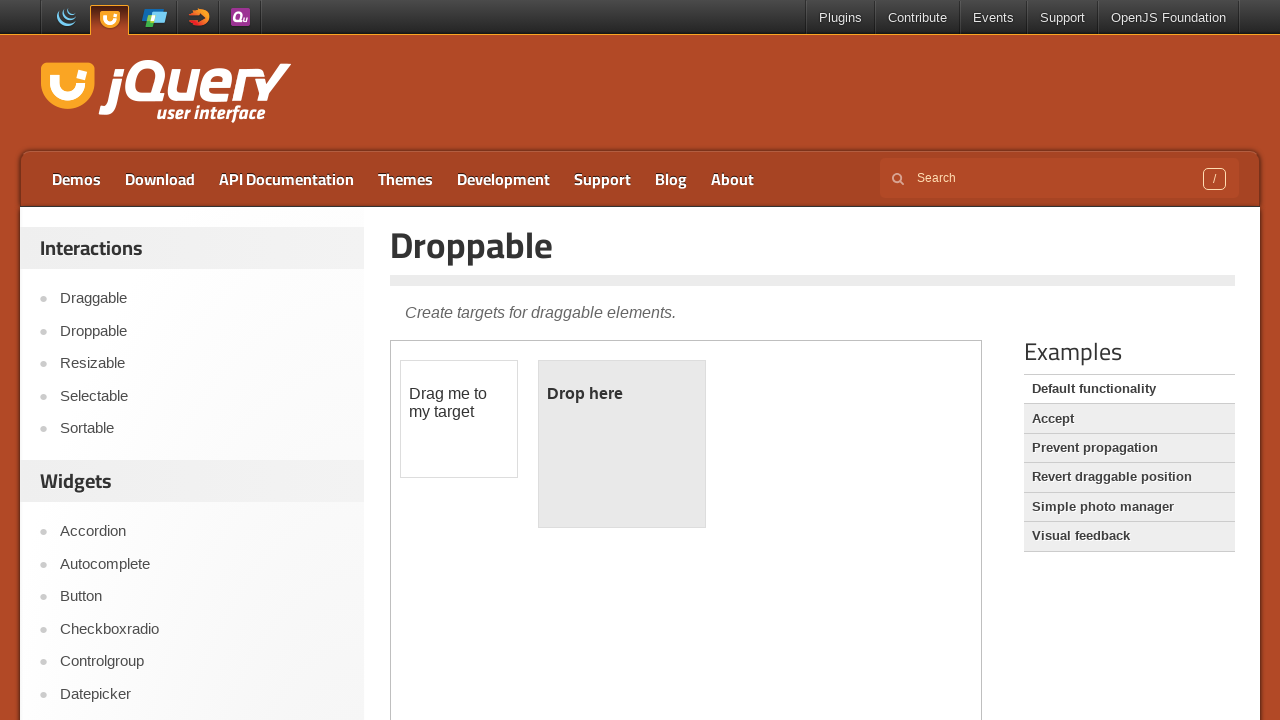

Located the demo iframe
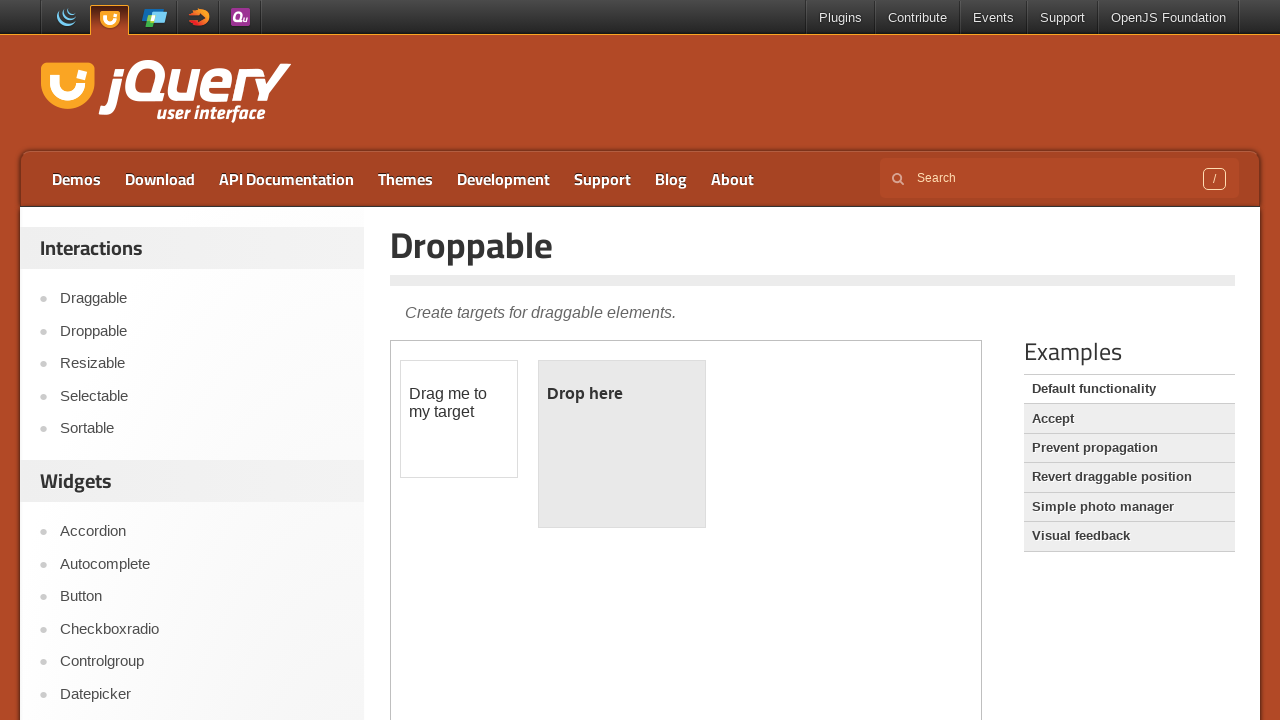

Located draggable source element within iframe
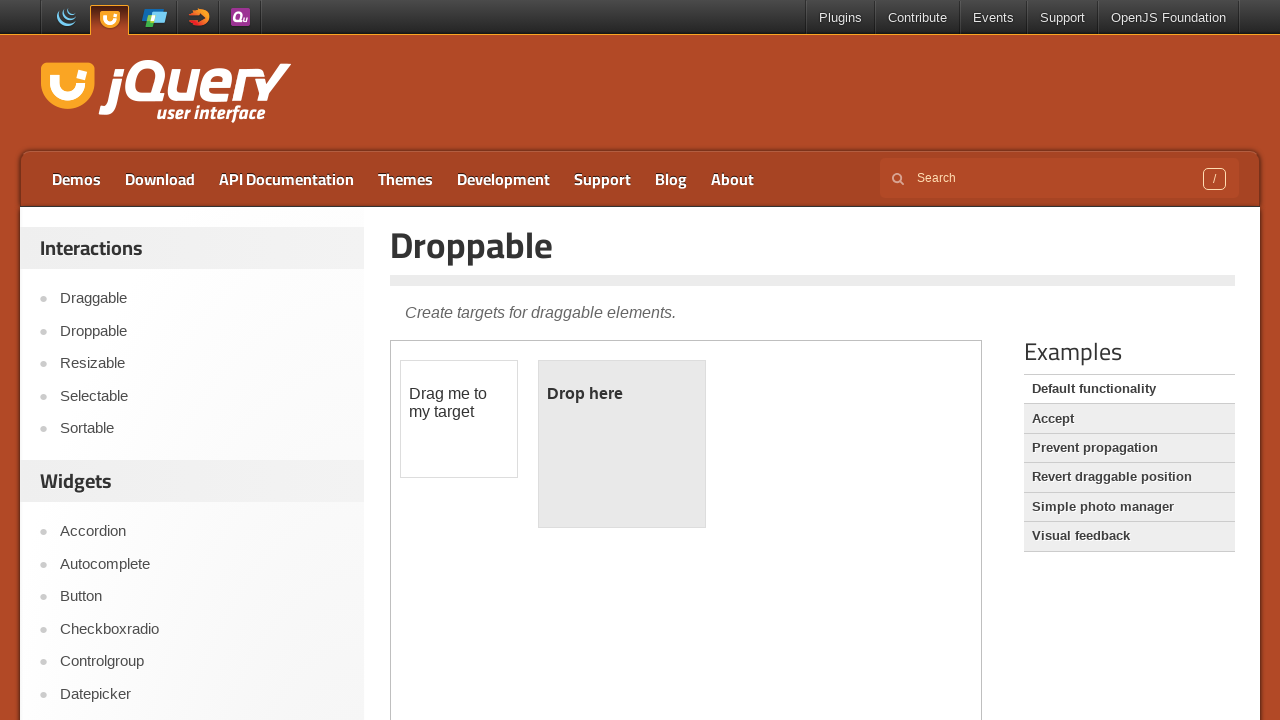

Located droppable target element within iframe
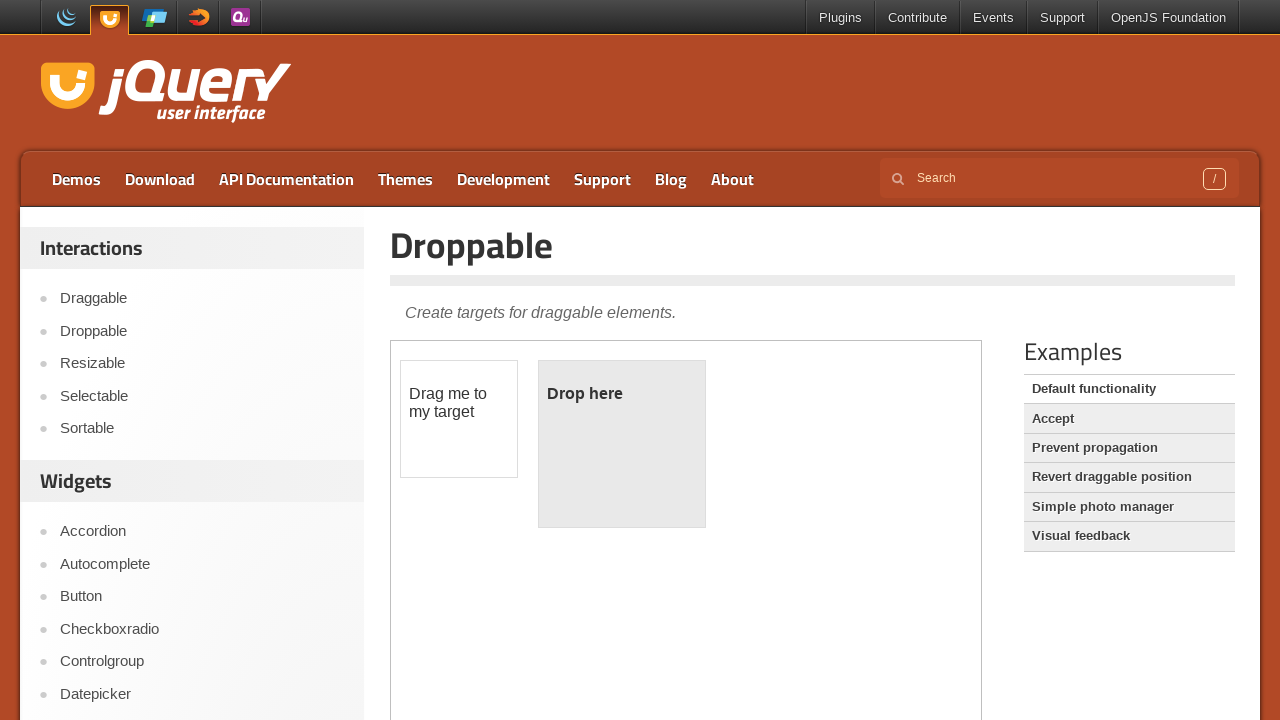

Dragged element from source to target within iframe at (622, 444)
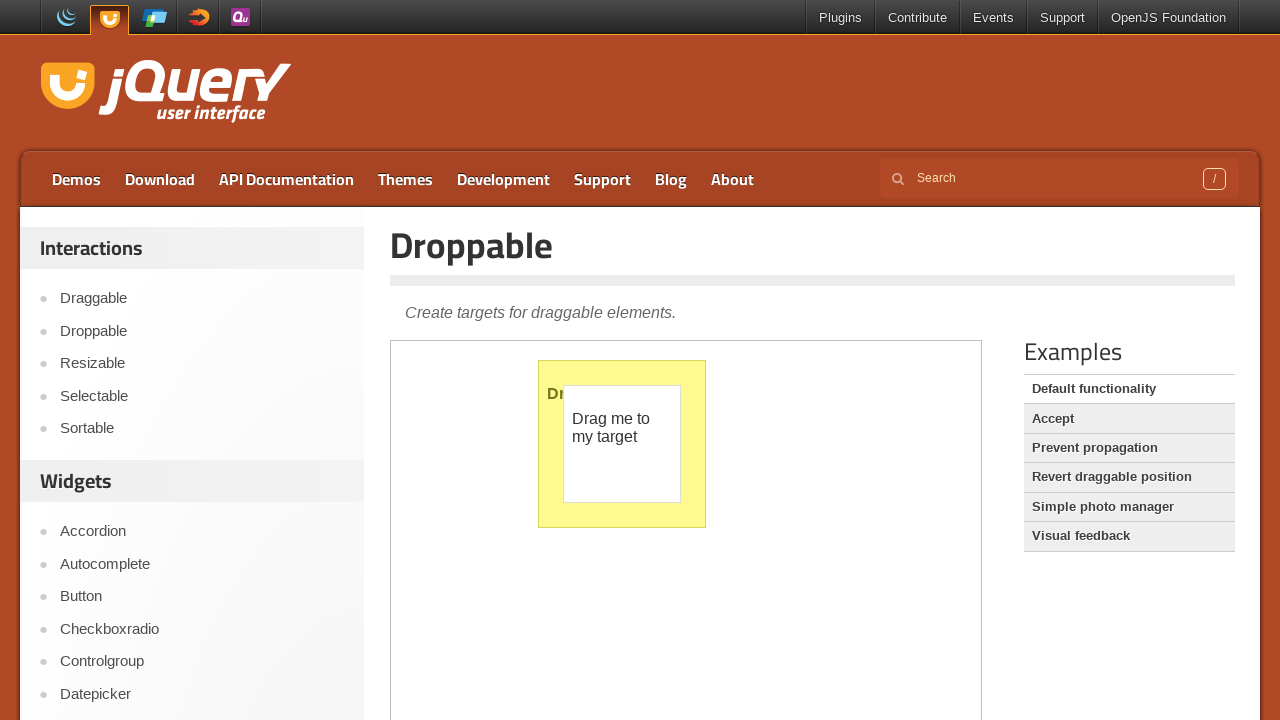

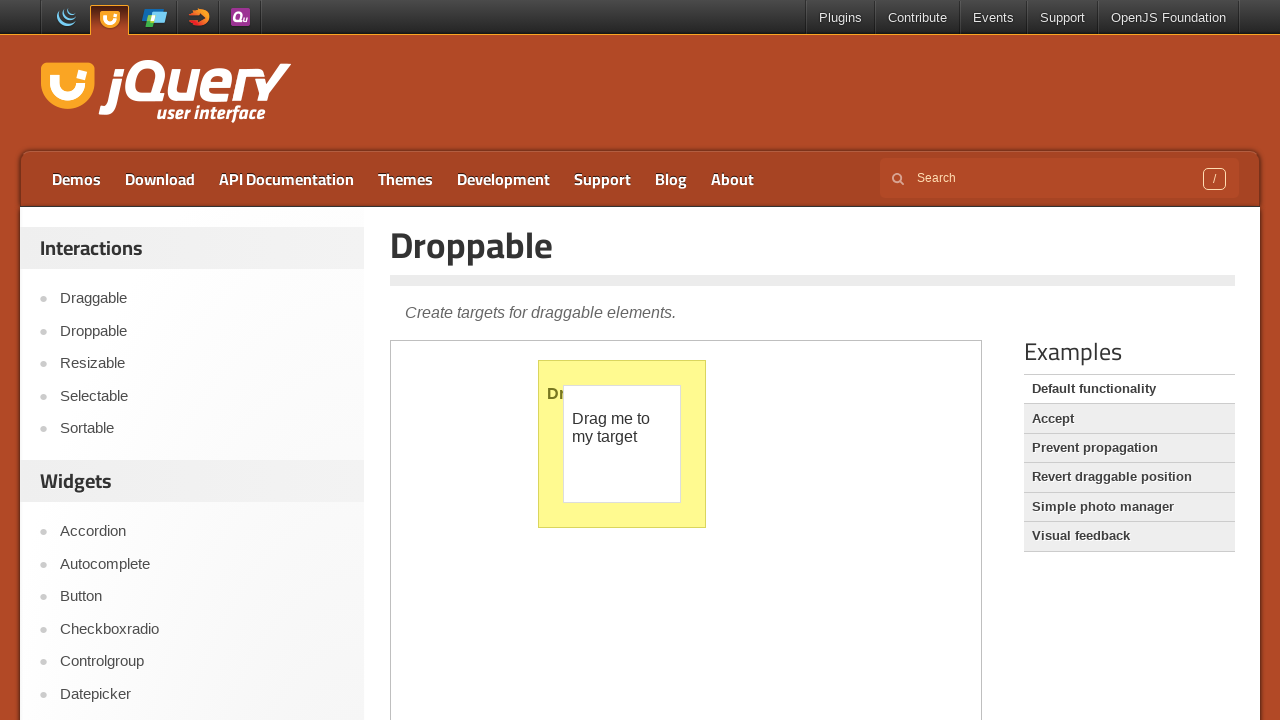